Demonstrates click-hold-move-release mouse sequence for drag operation

Starting URL: https://crossbrowsertesting.github.io/drag-and-drop

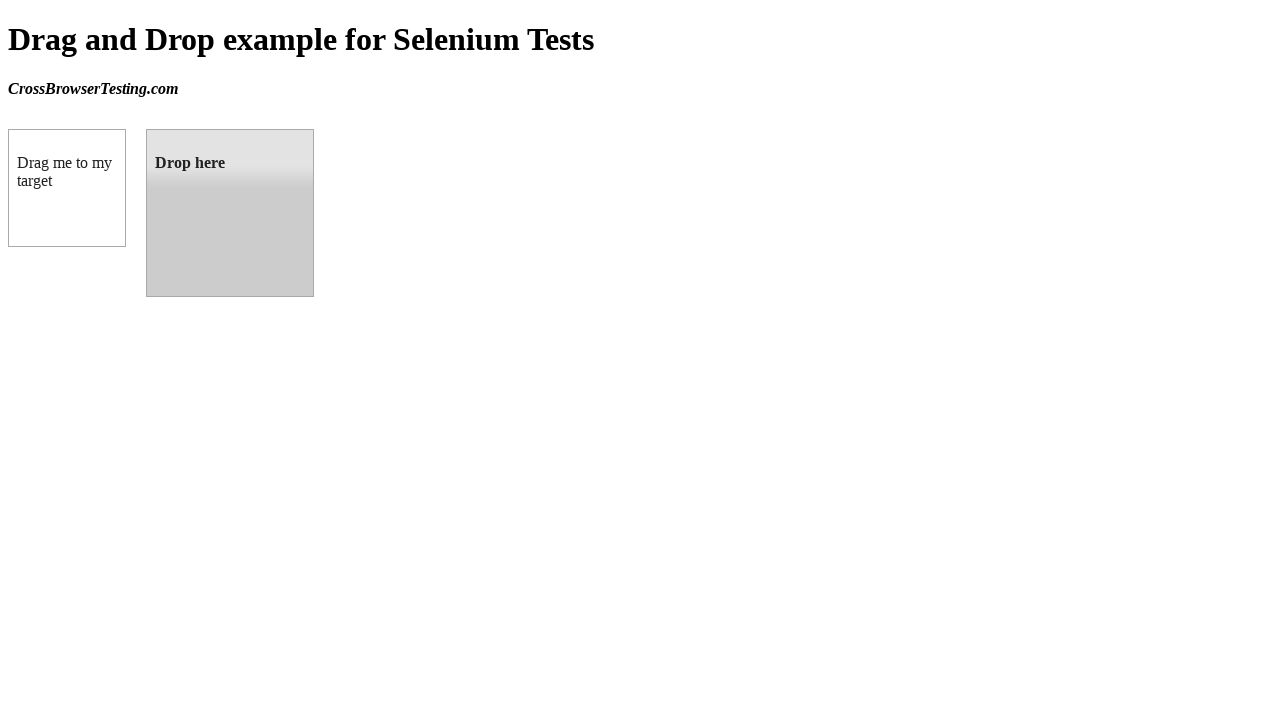

Located draggable source element
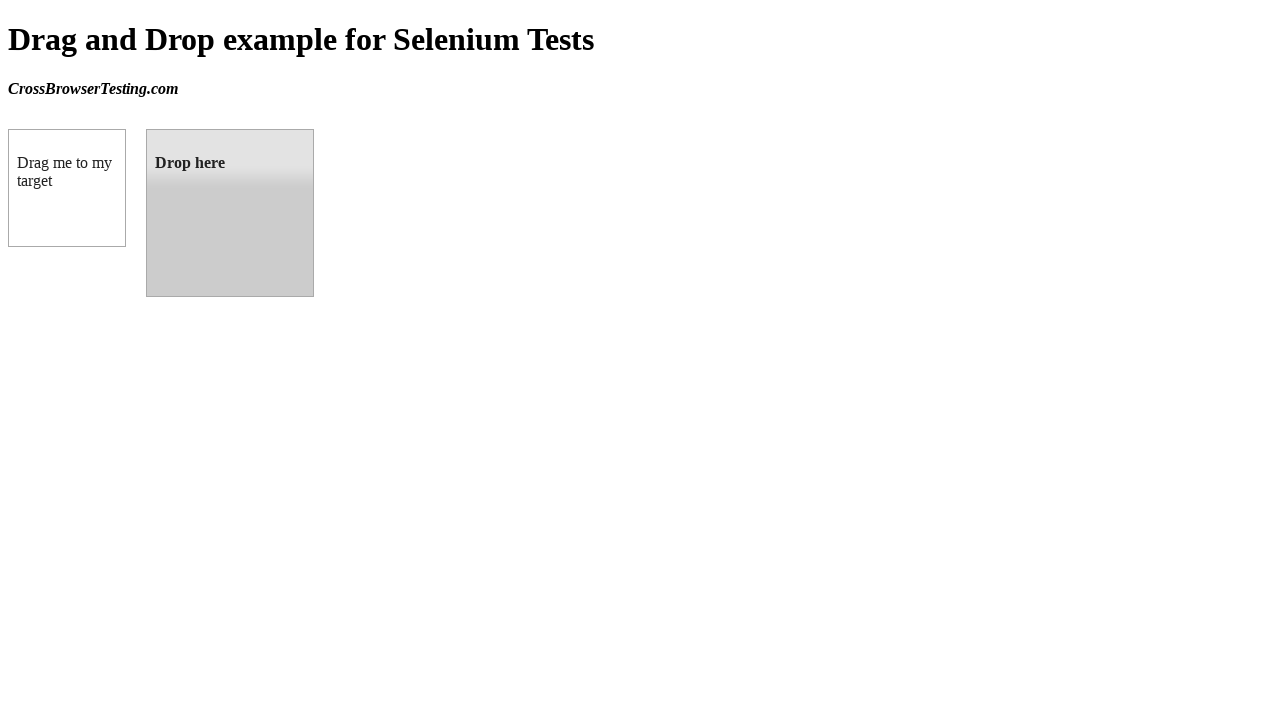

Retrieved bounding box of draggable element
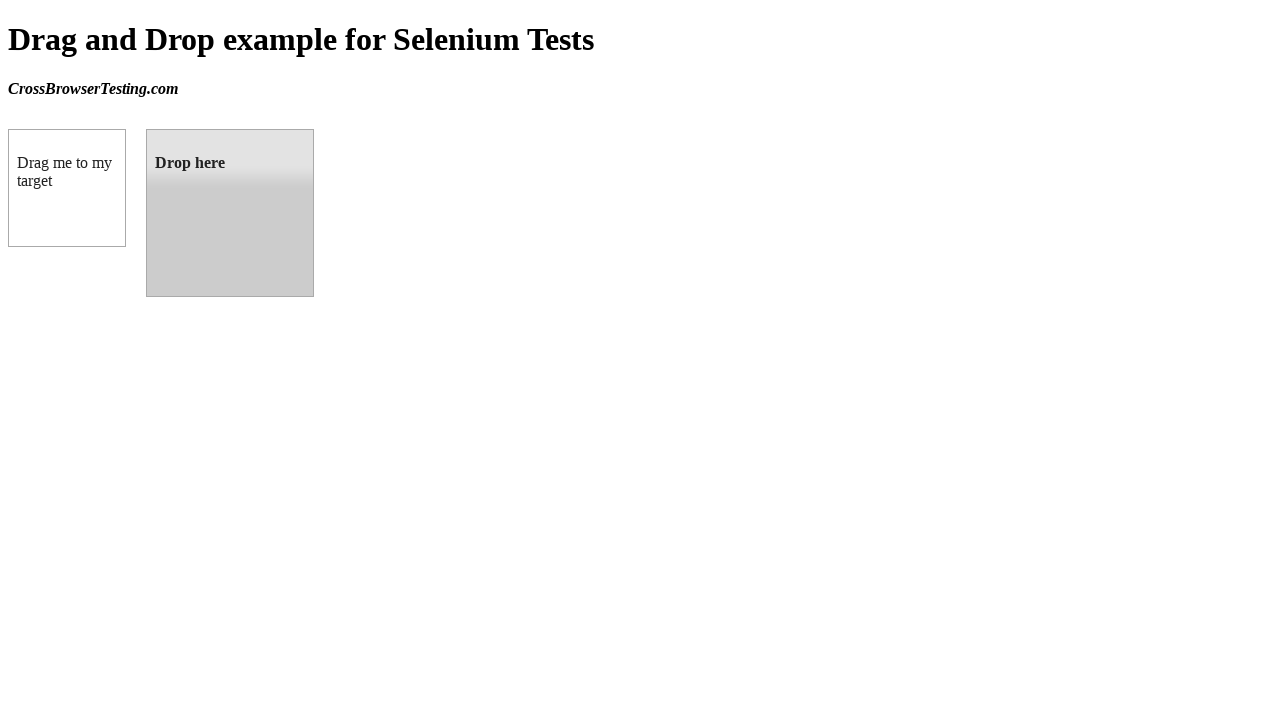

Located droppable target element
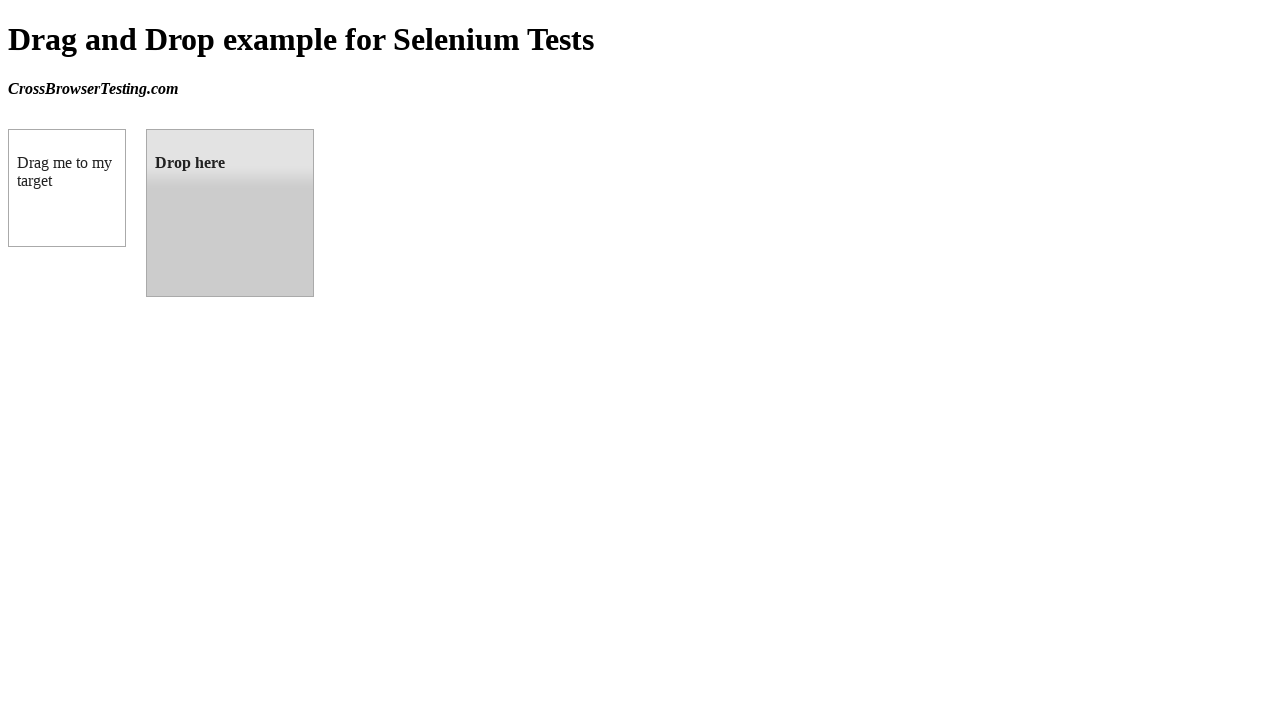

Retrieved bounding box of droppable element
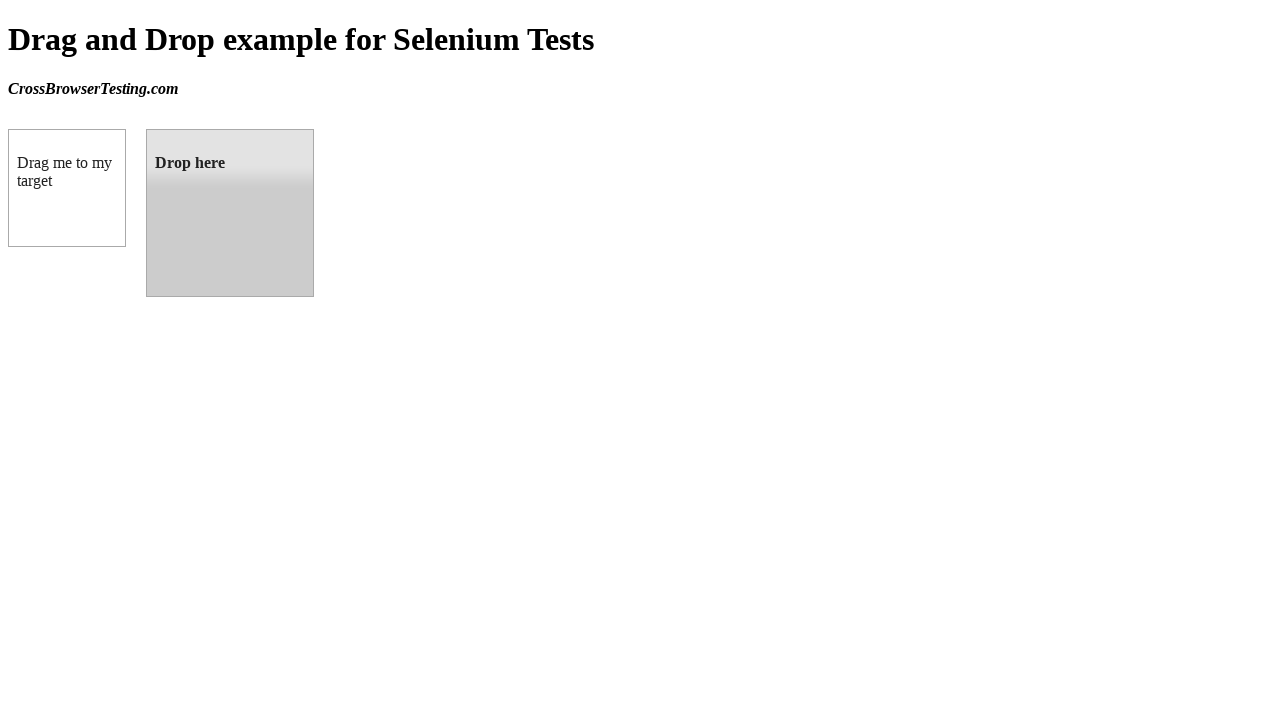

Moved mouse to center of draggable element at (67, 188)
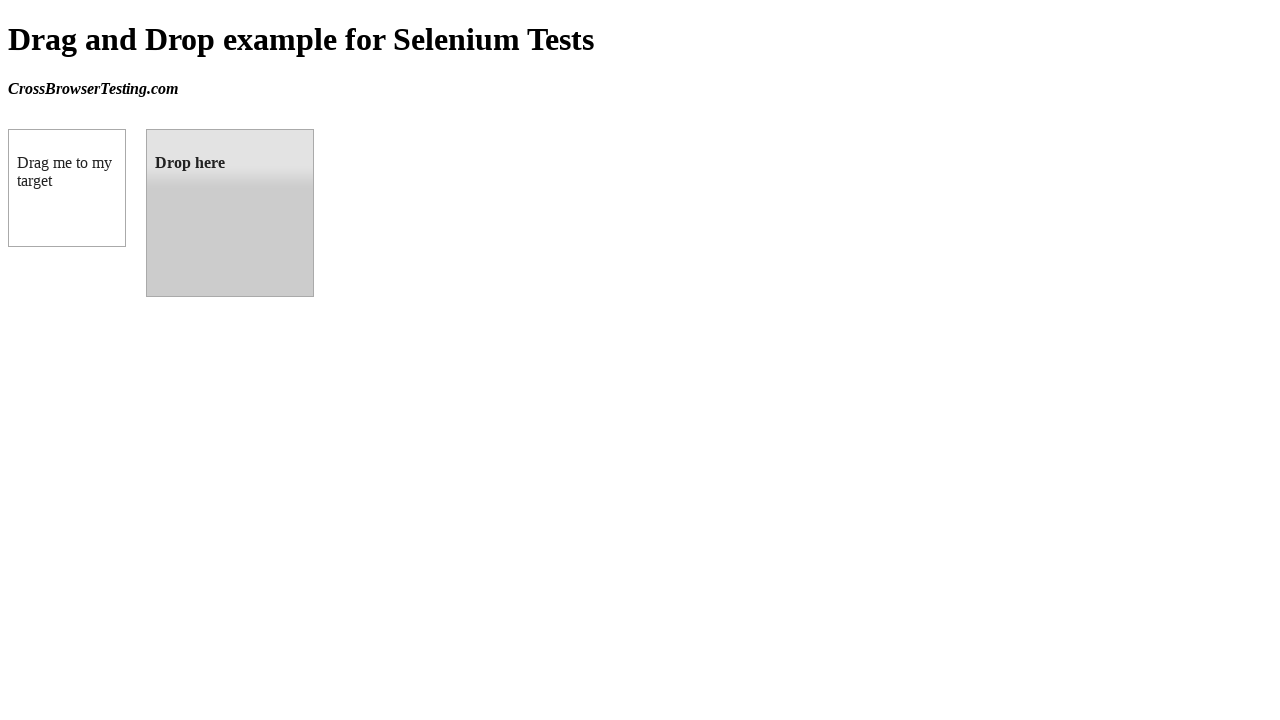

Pressed mouse button down on draggable element at (67, 188)
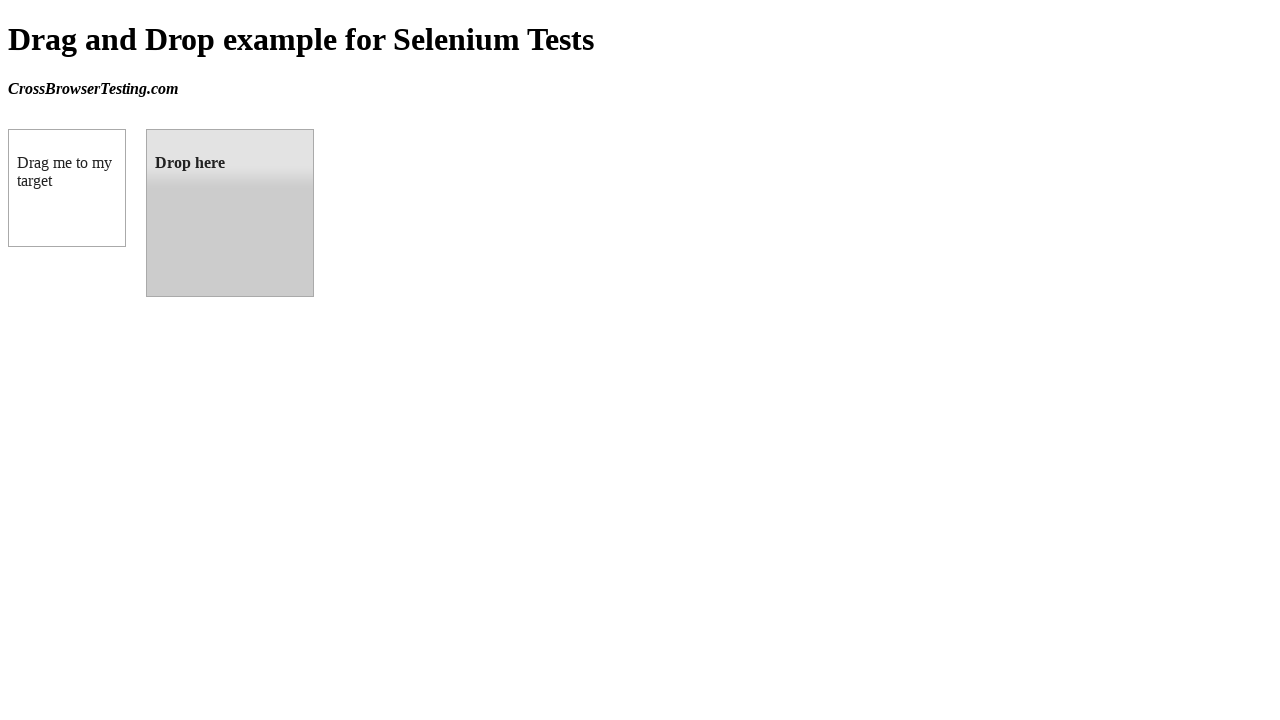

Dragged element to center of droppable target at (230, 213)
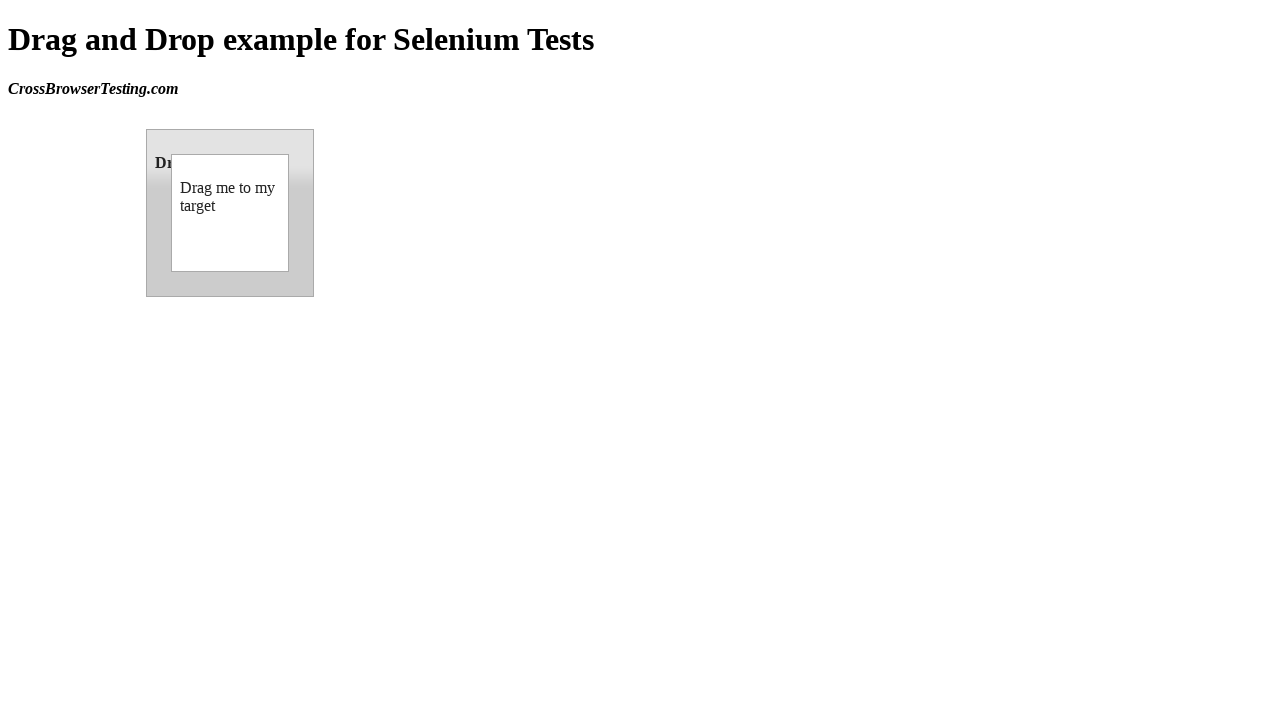

Released mouse button to complete drag and drop at (230, 213)
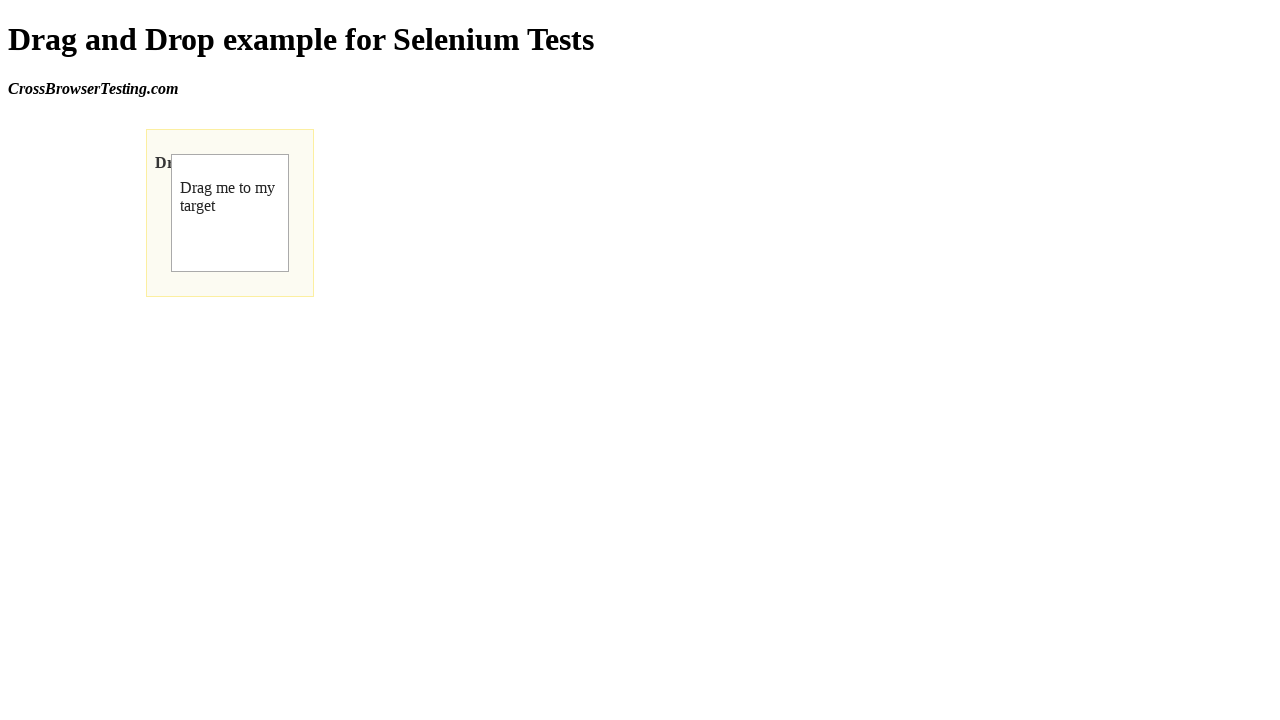

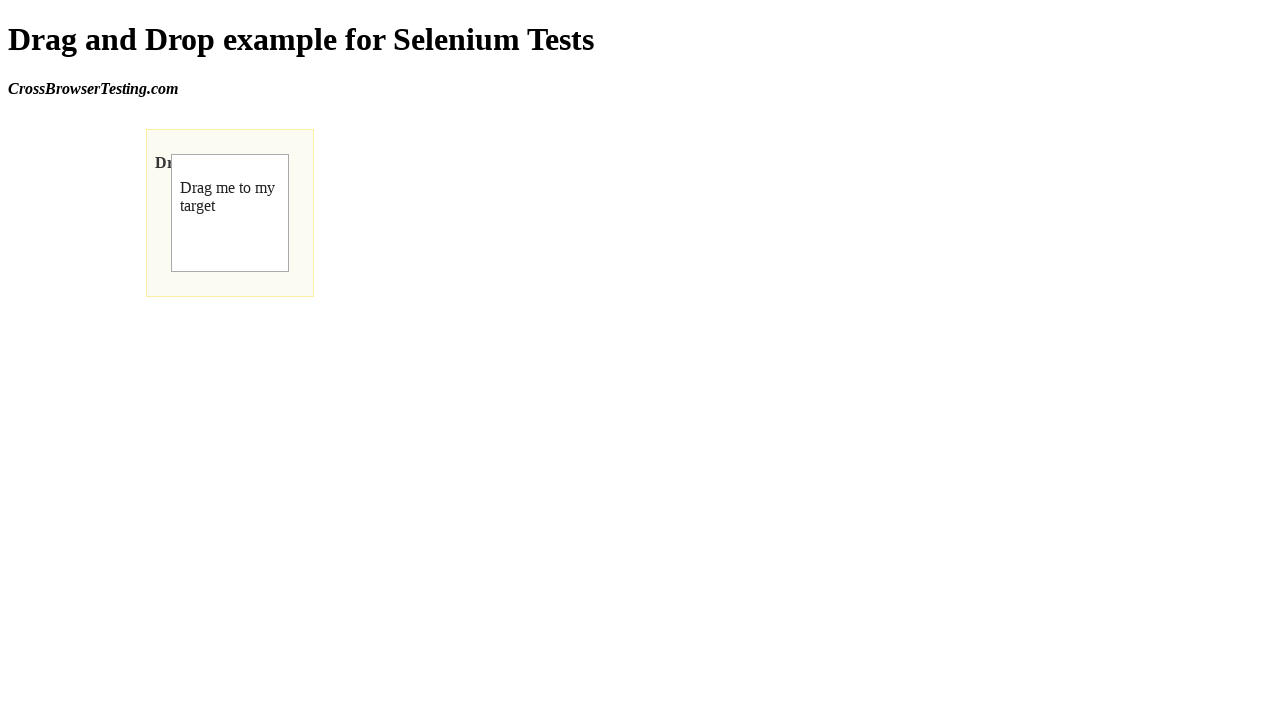